Tests hovering over and clicking the login button on the Anh Tester website

Starting URL: https://anhtester.com/

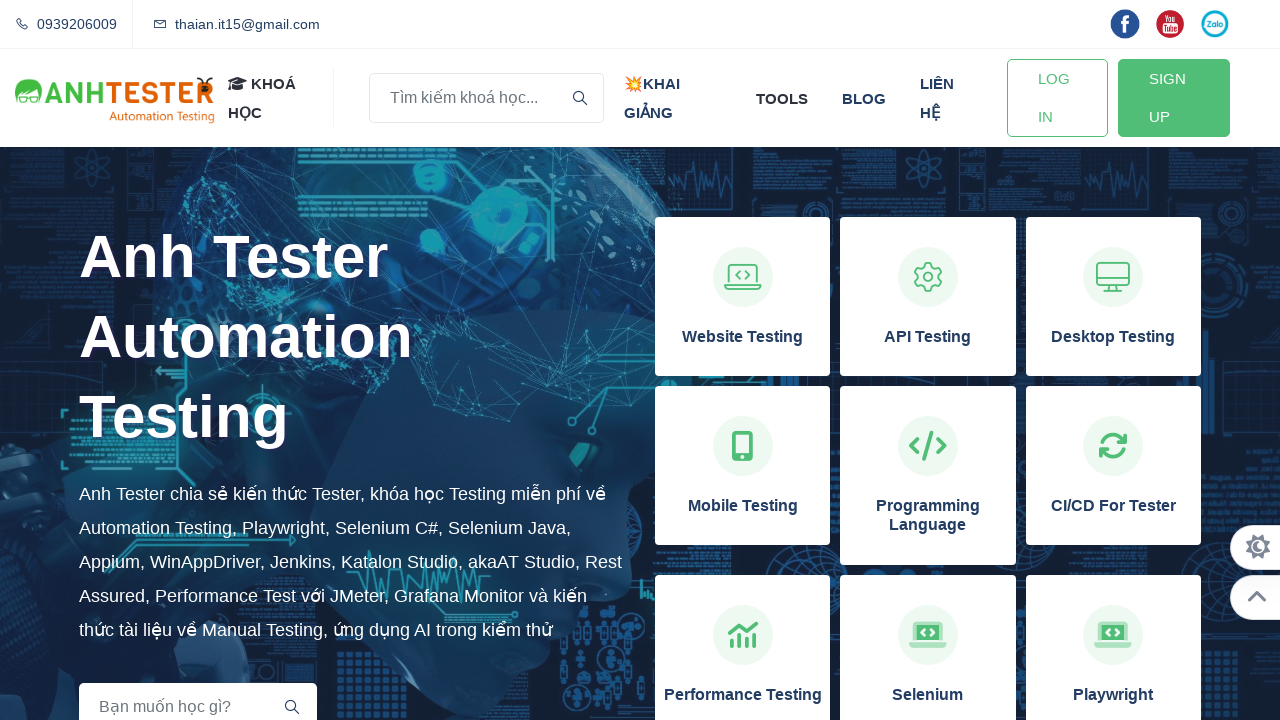

Located login button element
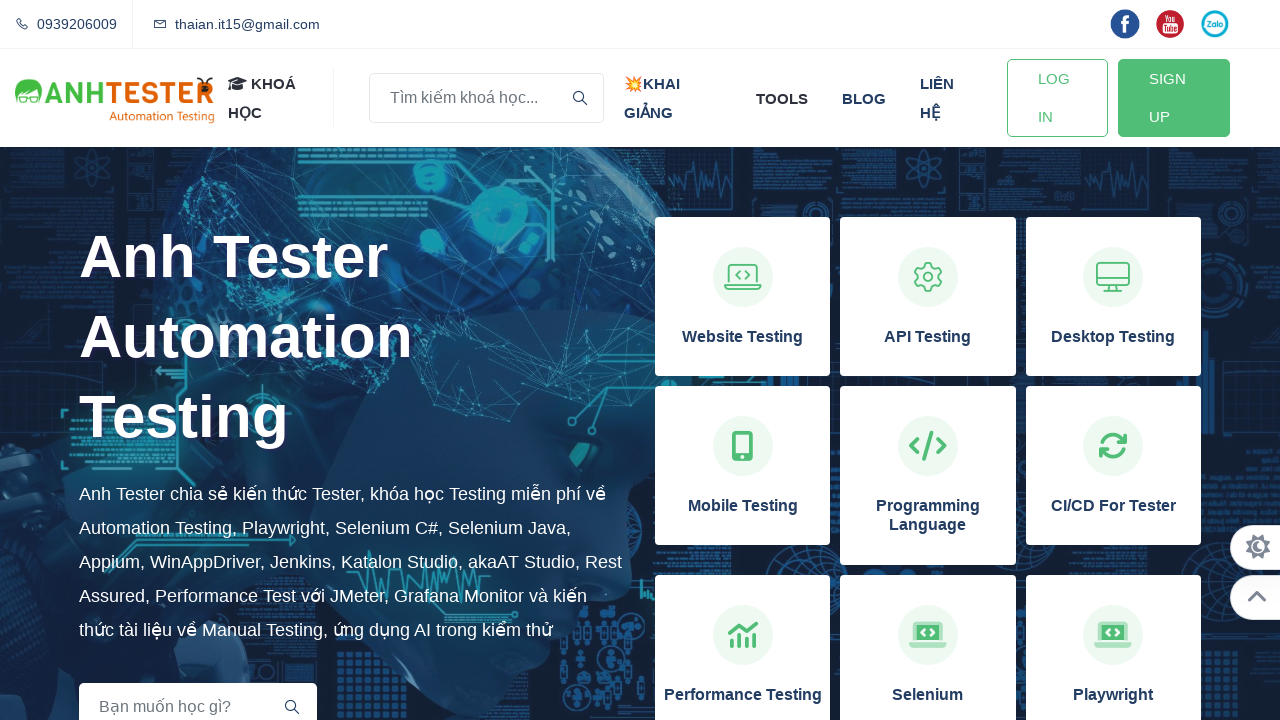

Hovered over login button at (1057, 98) on #btn-login
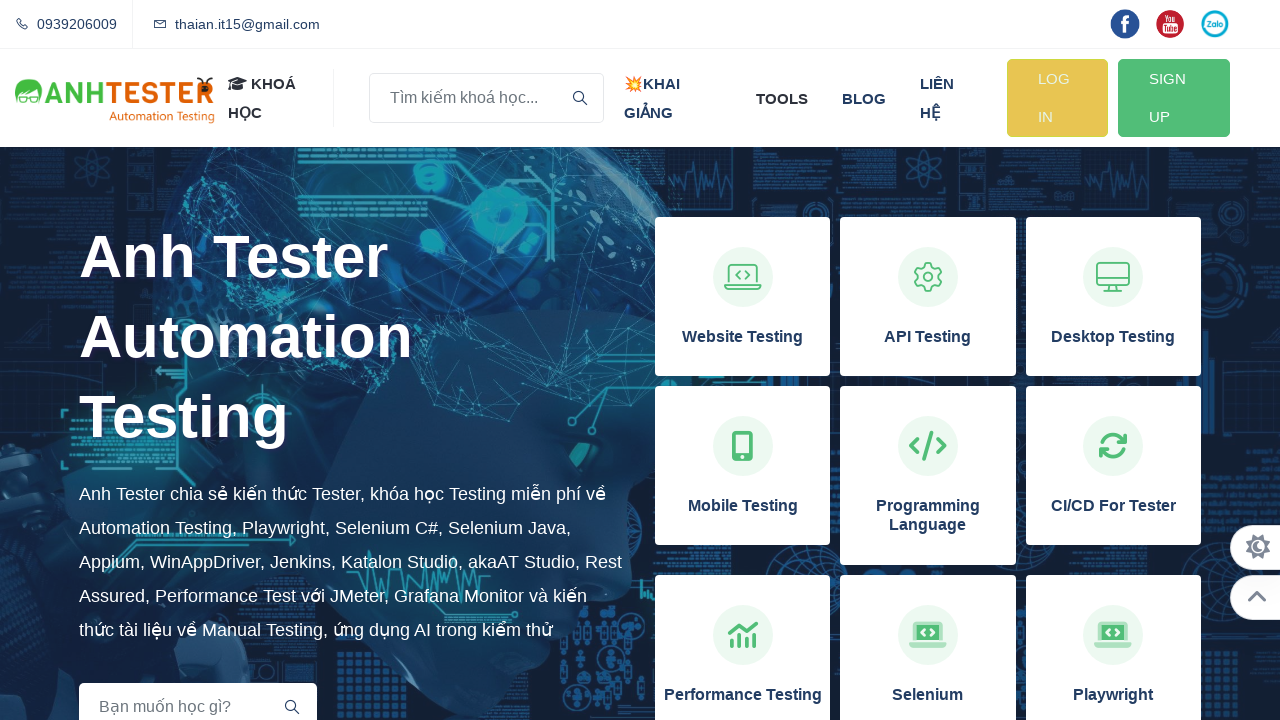

Waited 3 seconds
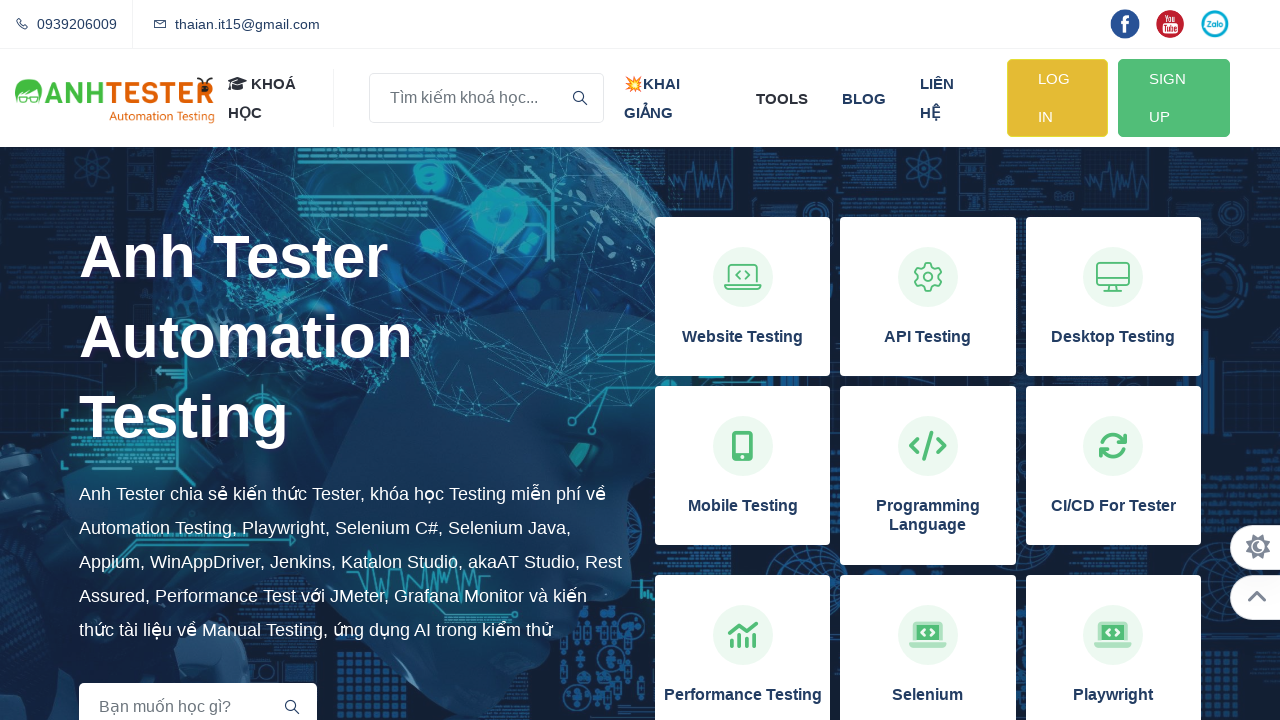

Clicked login button on Anh Tester website at (1057, 98) on #btn-login
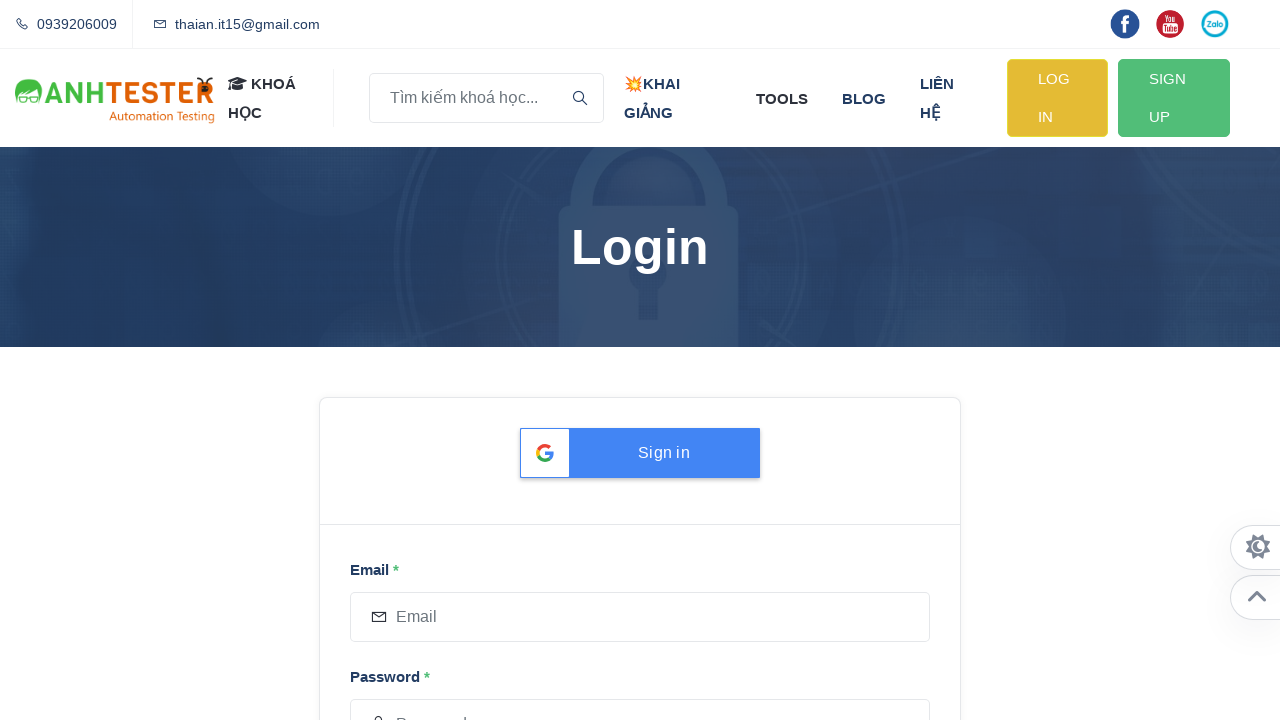

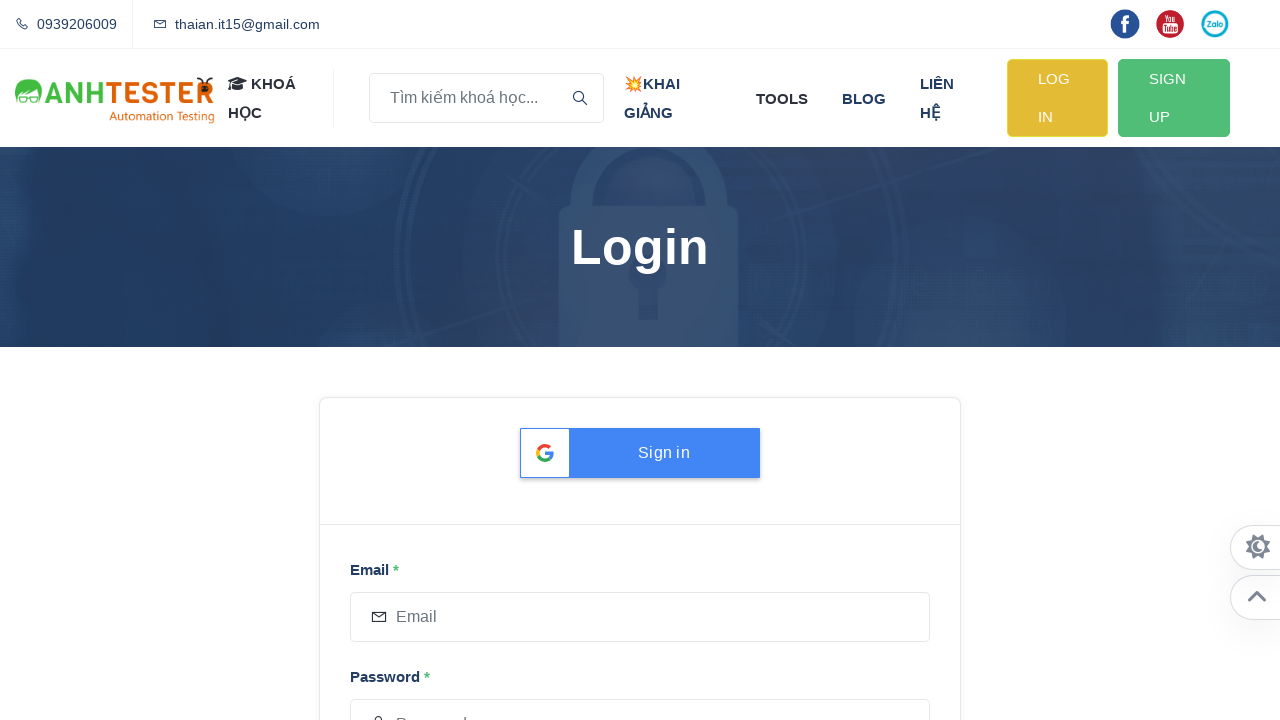